Opens a GitHub Pages website, maximizes the window, and locates an element with class 'silly' to read its text content

Starting URL: https://esickert.github.io

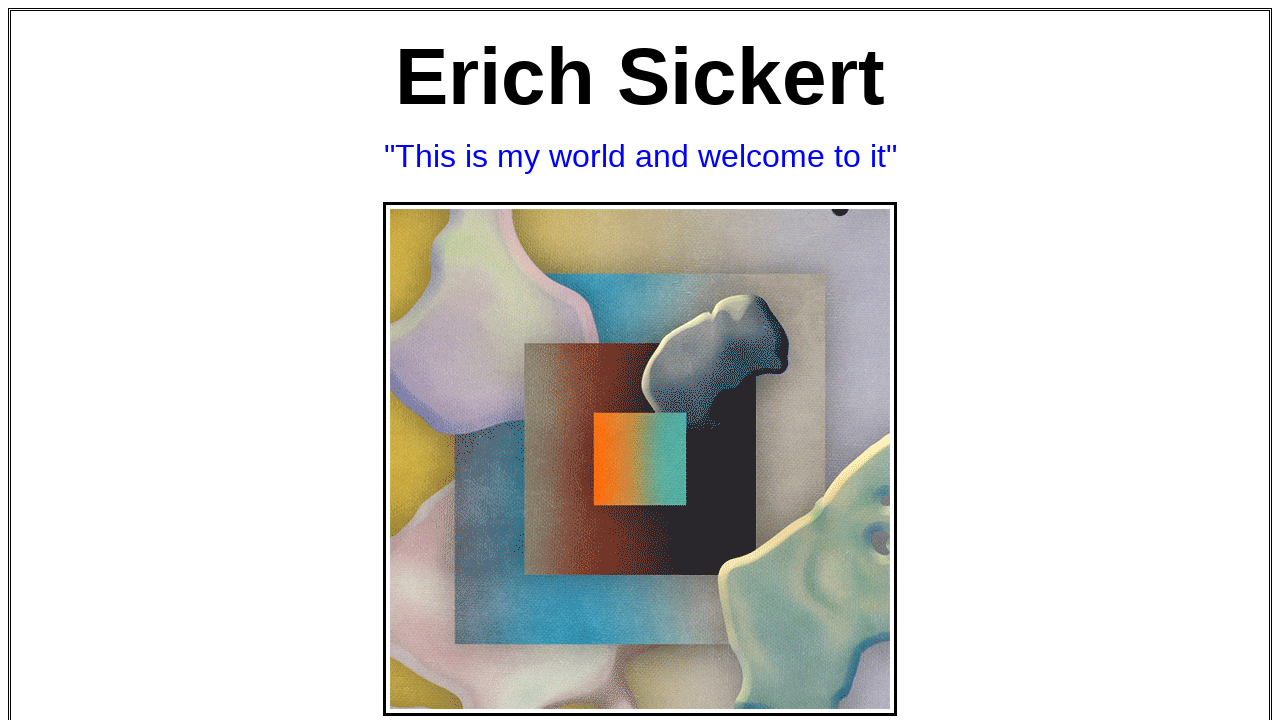

Navigated to https://esickert.github.io
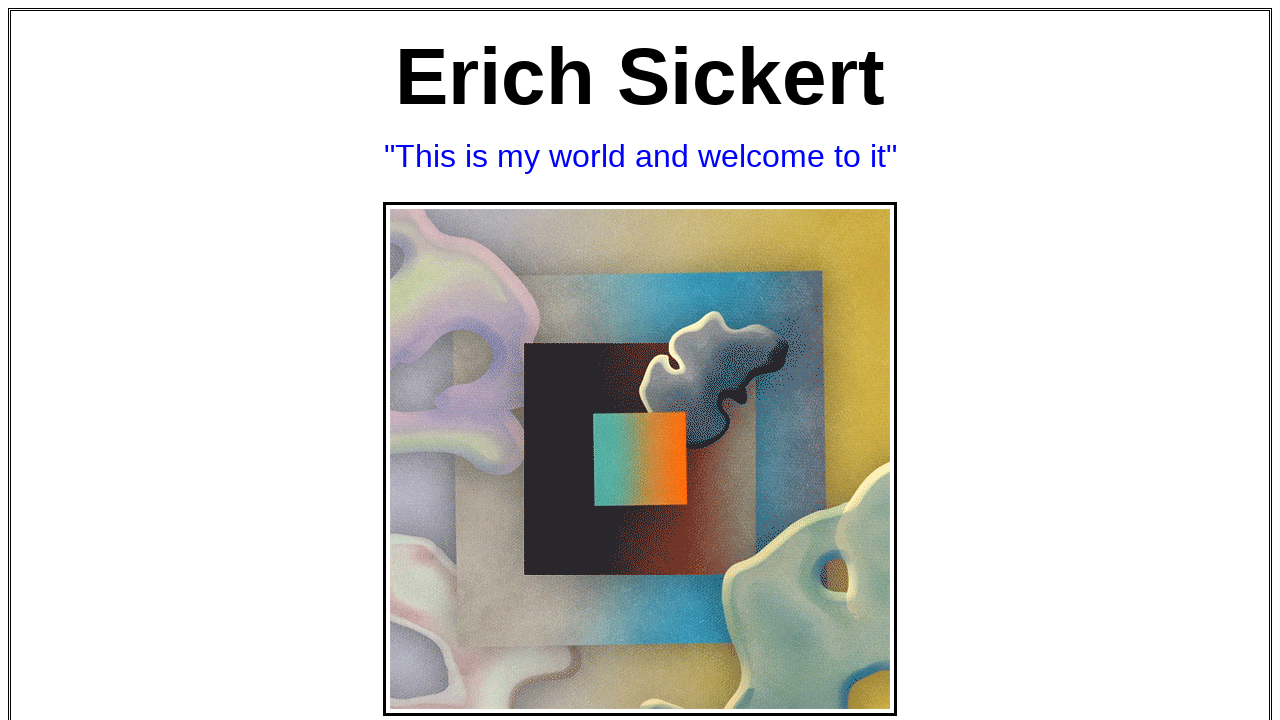

Maximized browser window to 1920x1080
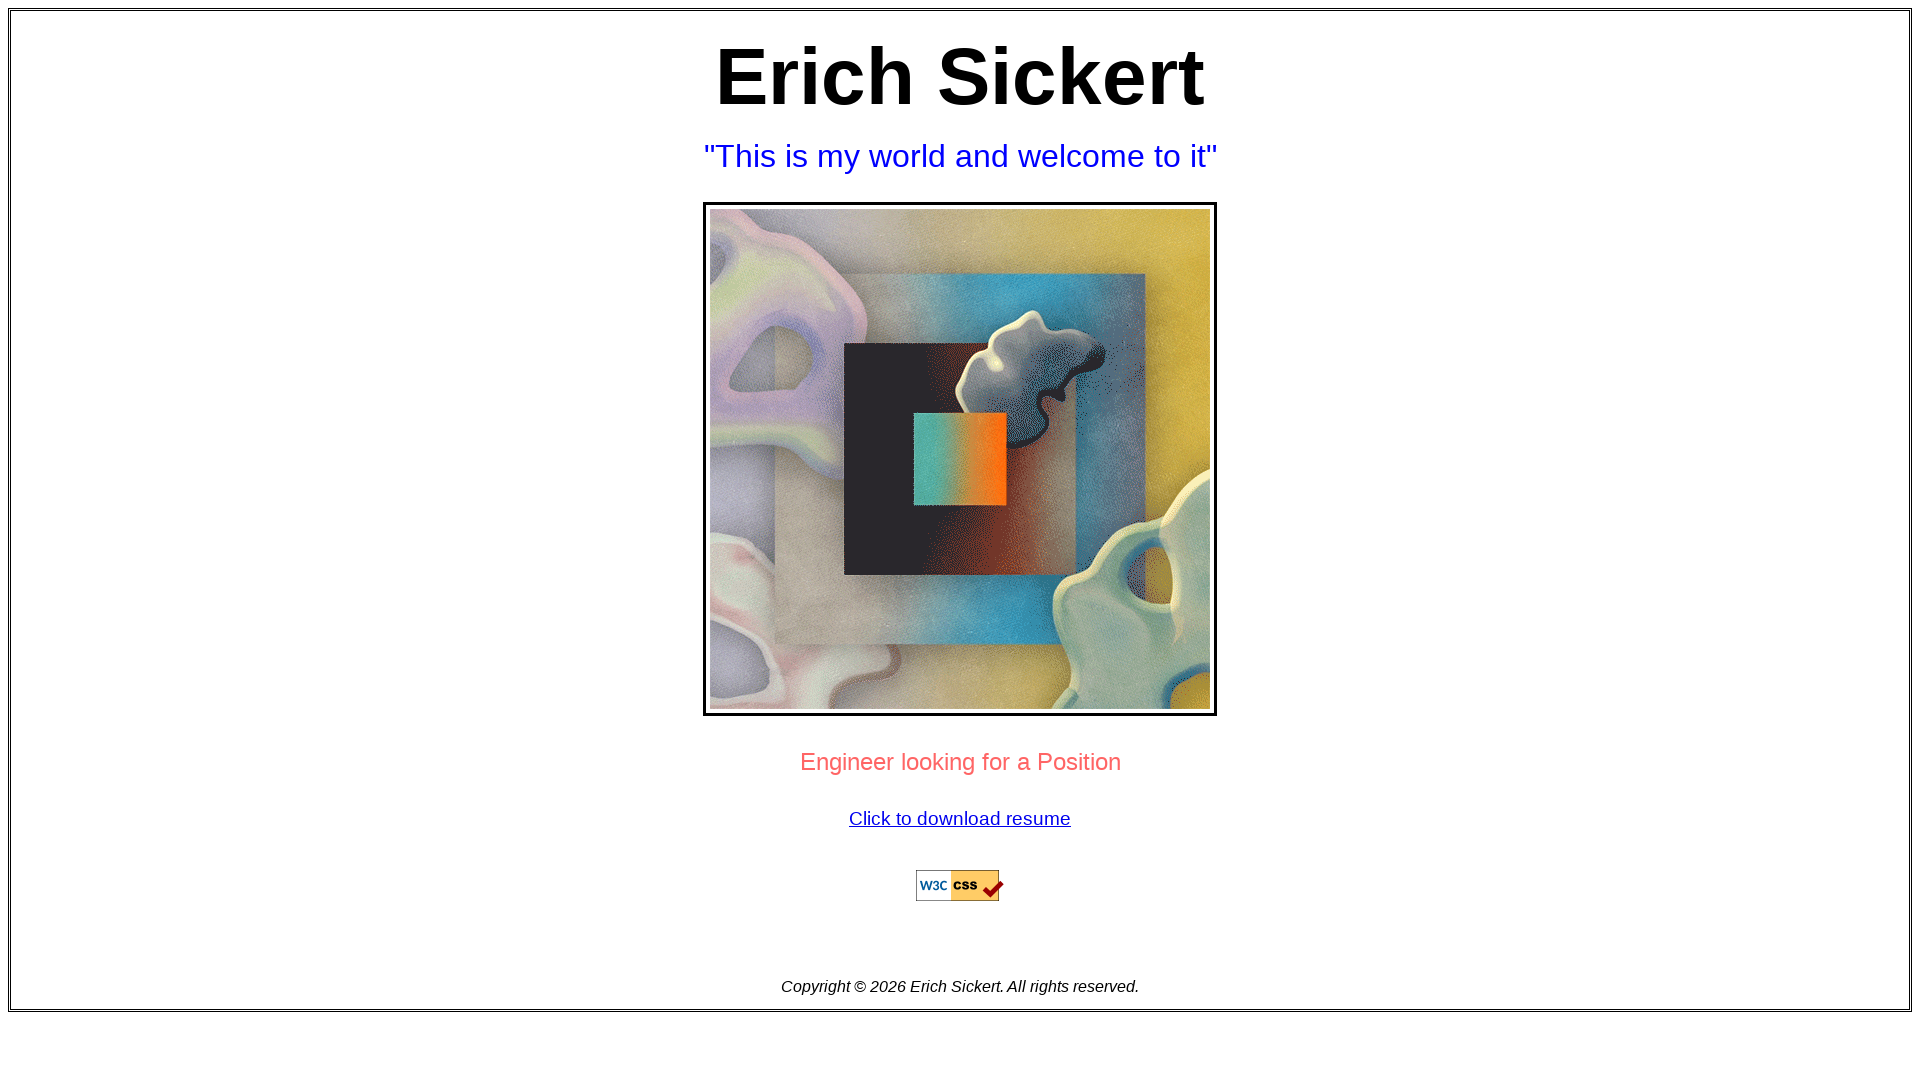

Located element with class 'silly'
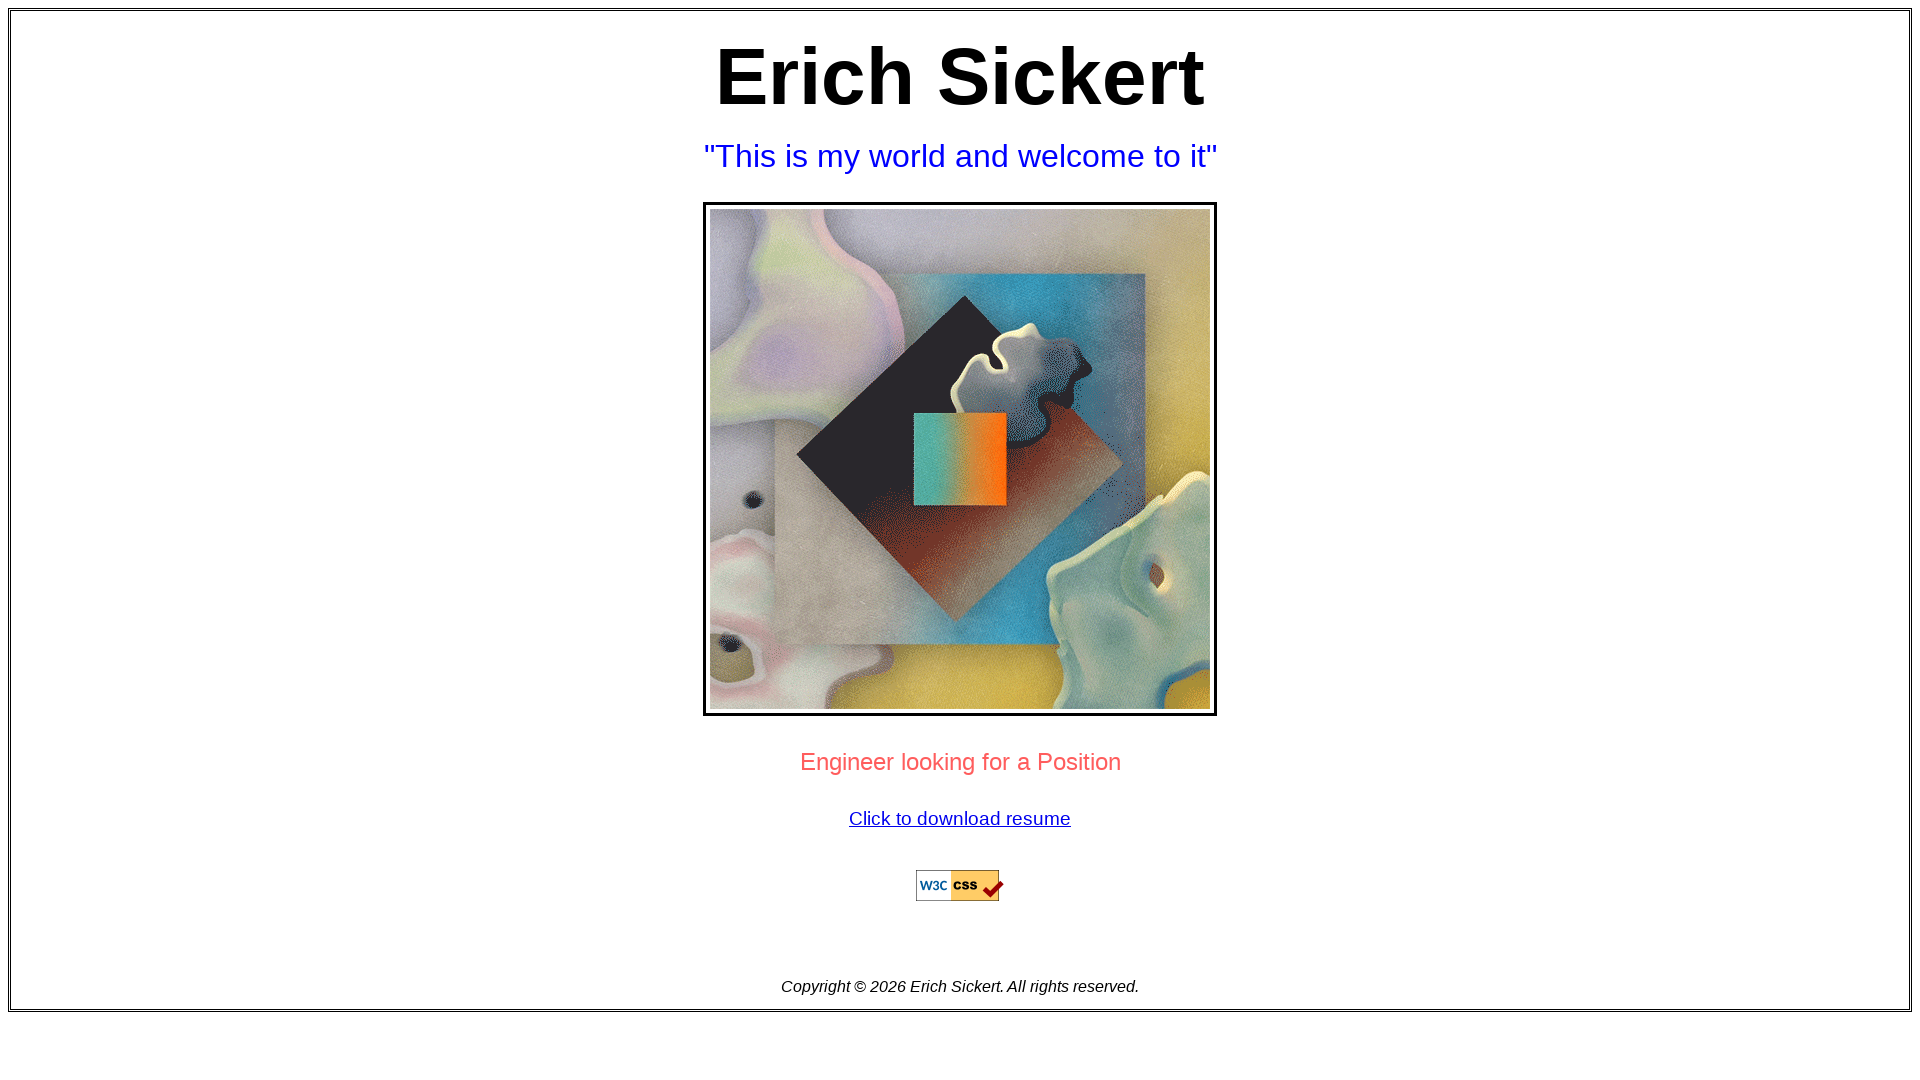

Read text content from 'silly' element: 'Erich Sickert'
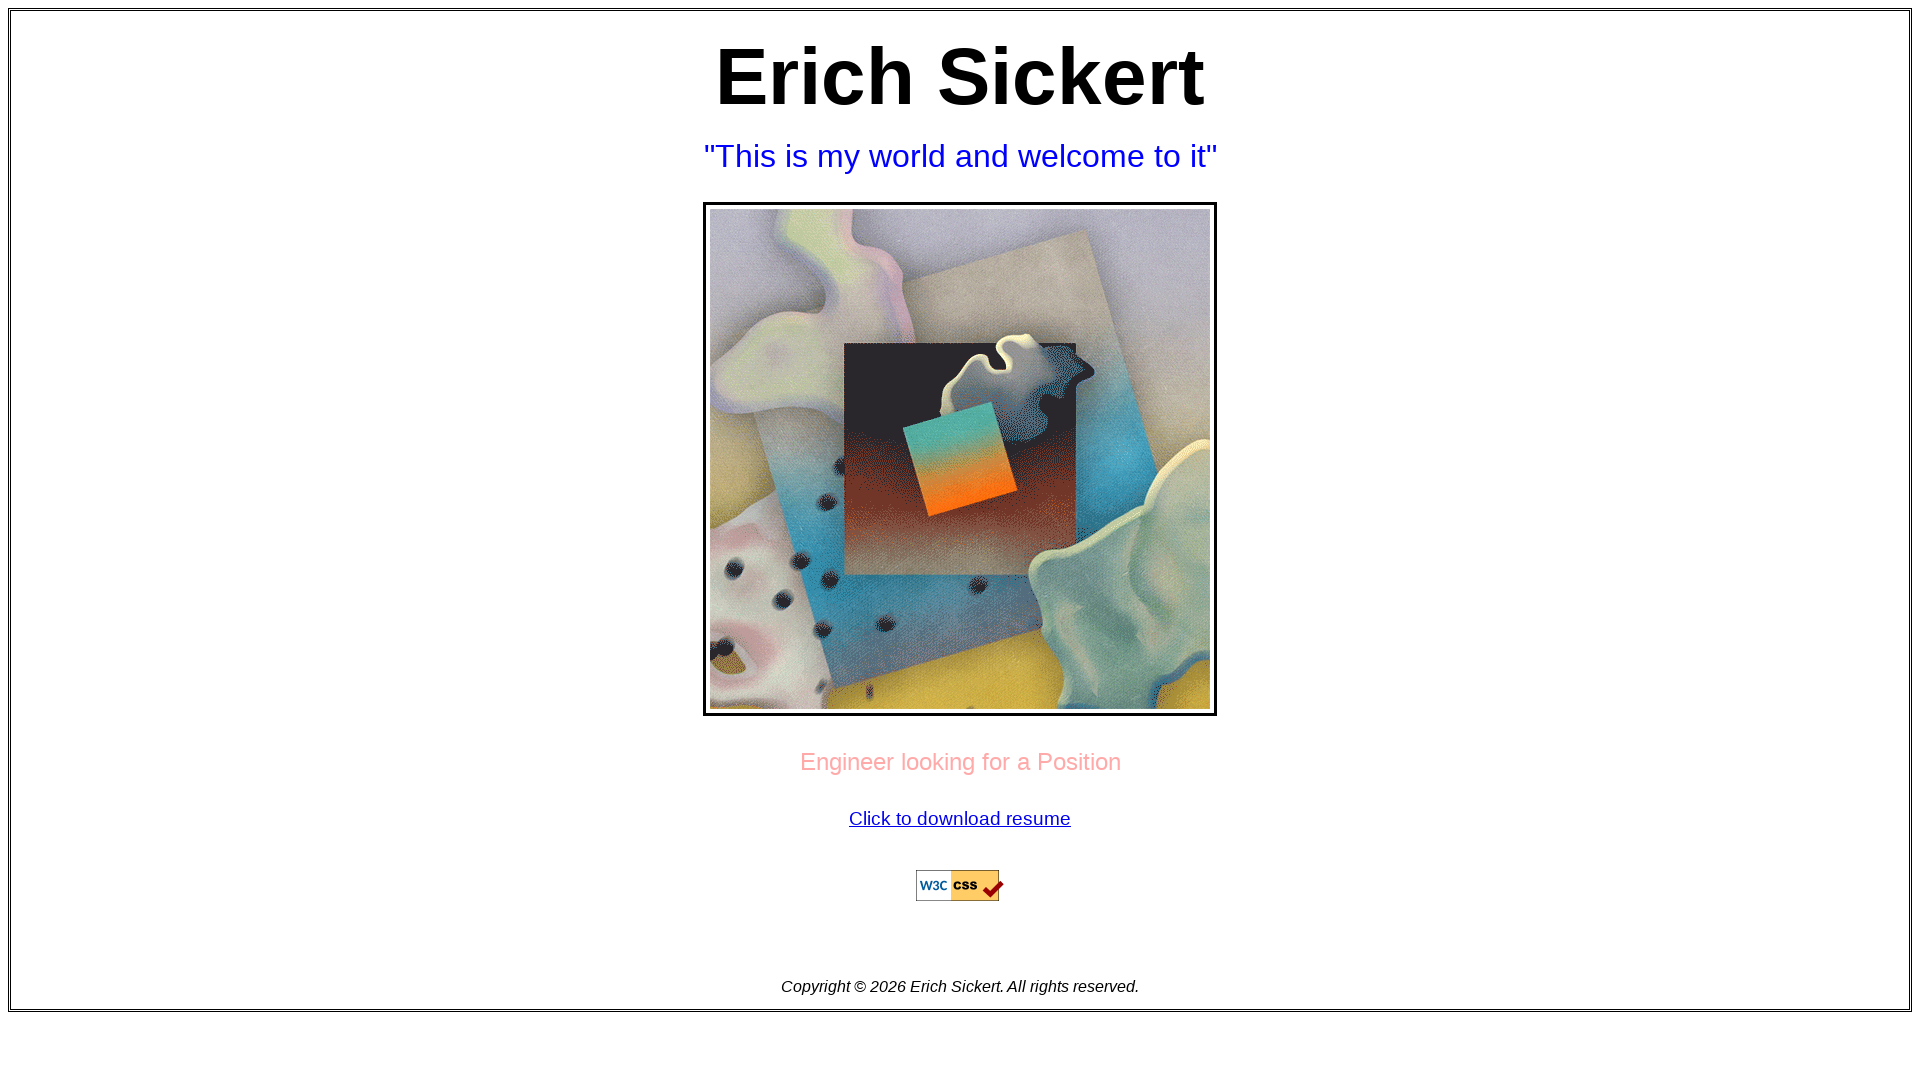

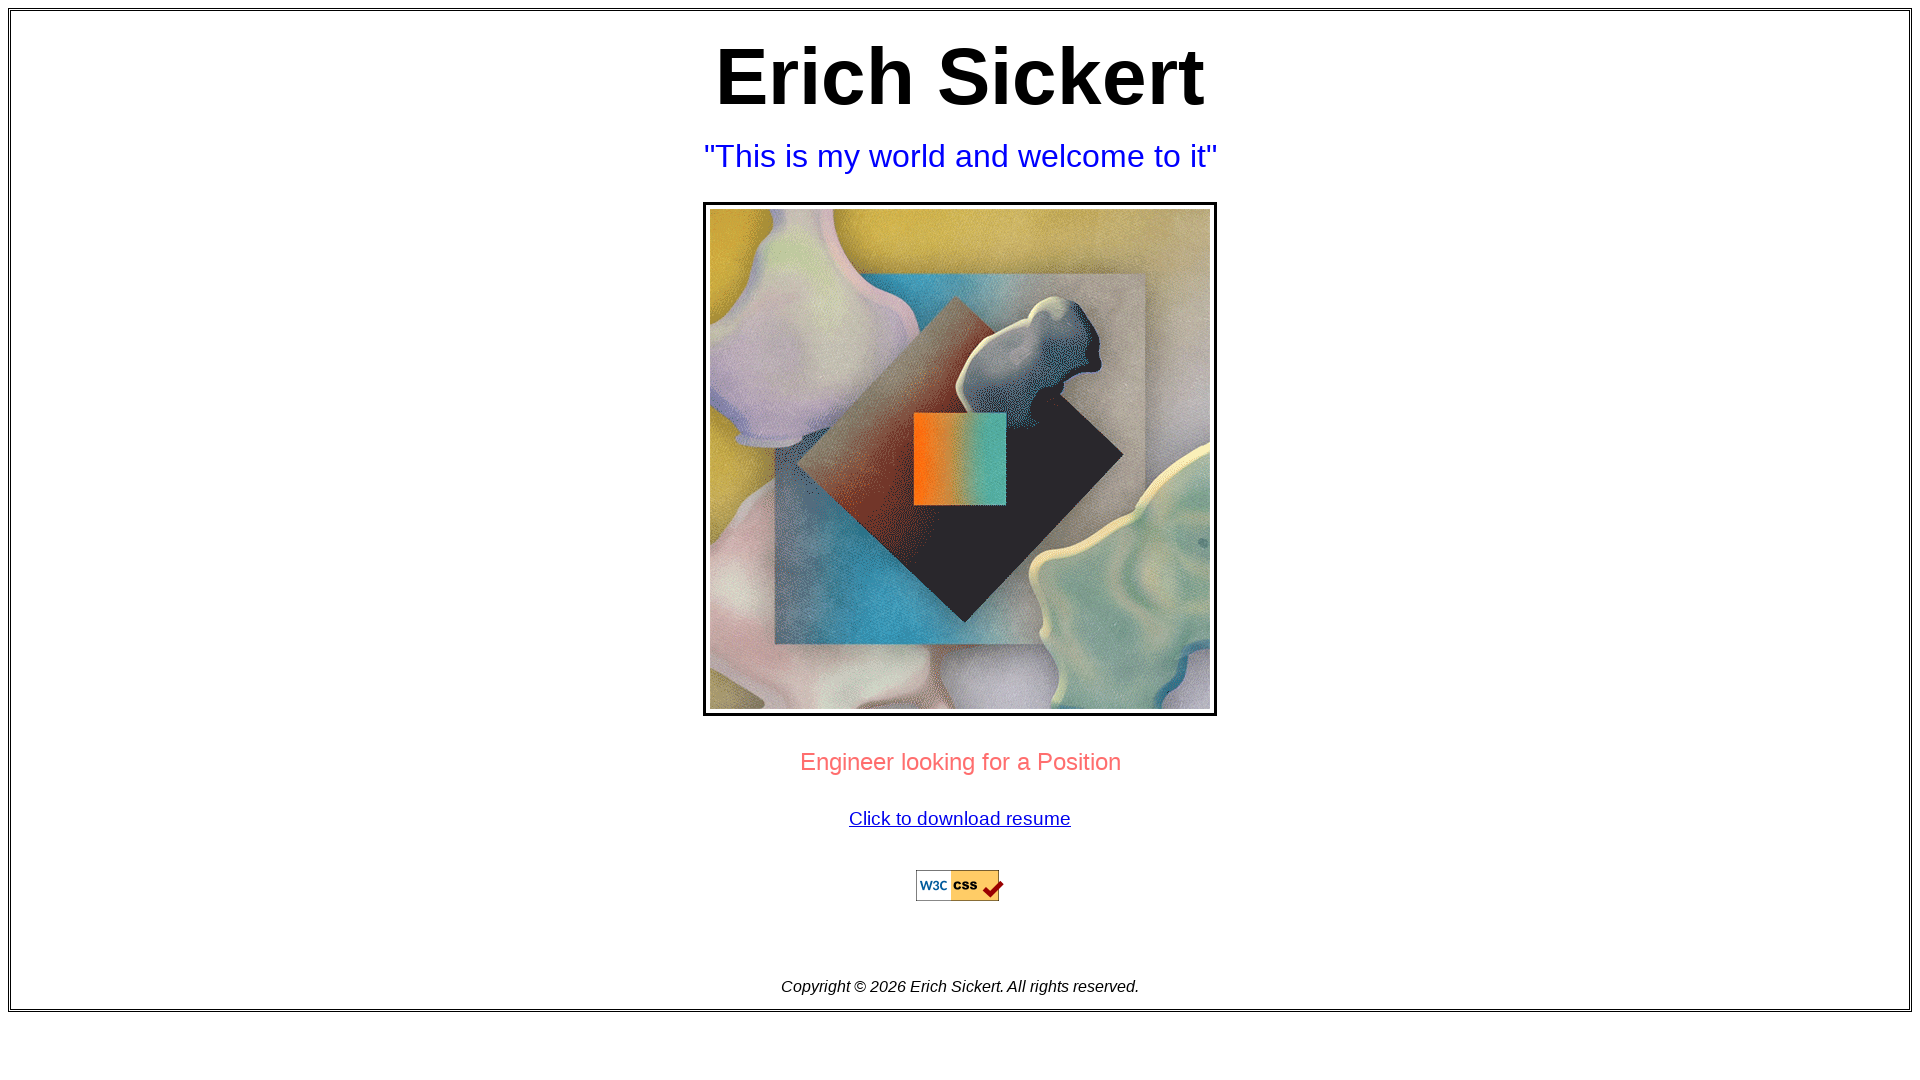